Tests the search functionality by searching for "Java" and finding which Java version has the most comments.

Starting URL: http://www.99-bottles-of-beer.net/

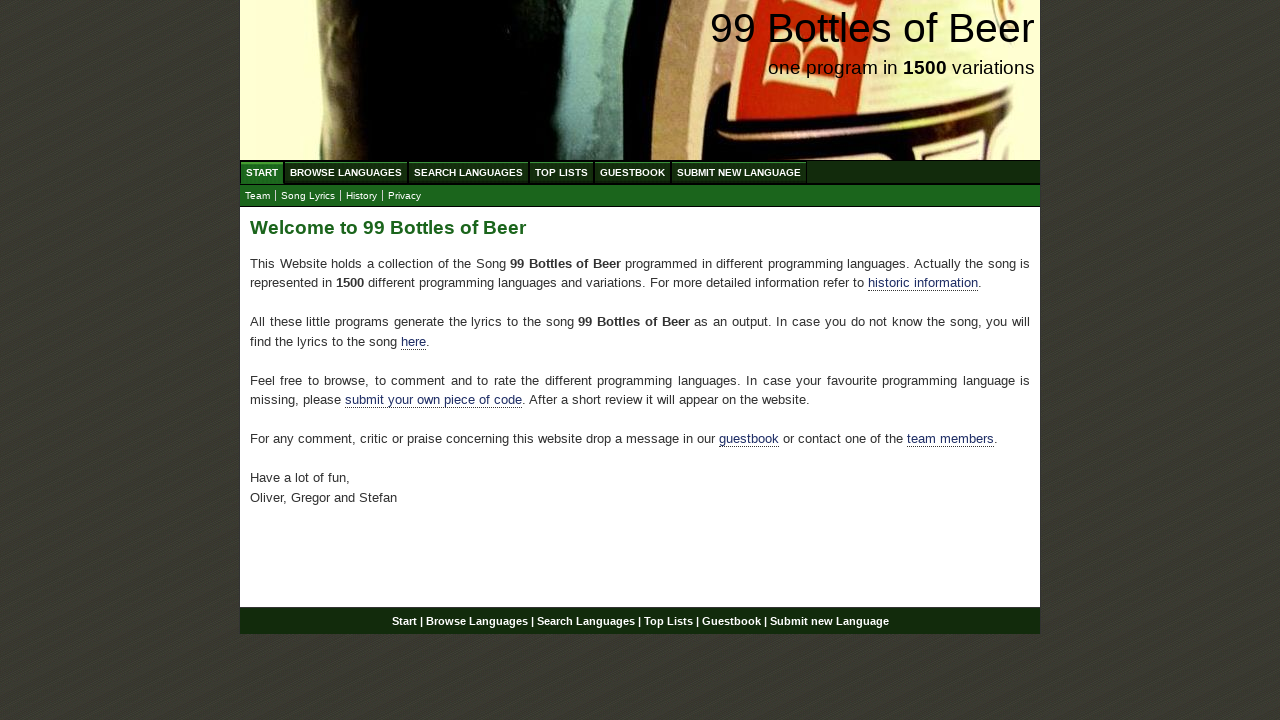

Clicked on Search link at (468, 172) on a[href='/search.html']
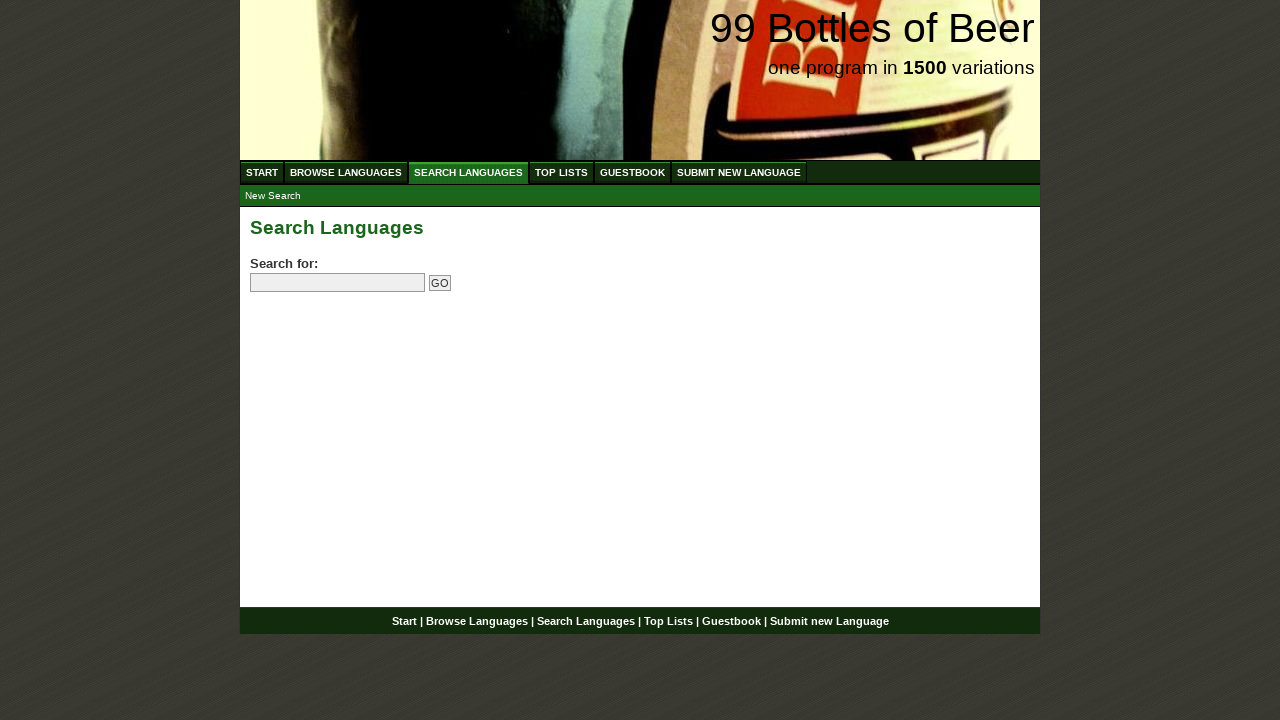

Filled search input with 'Java' on input[name='search']
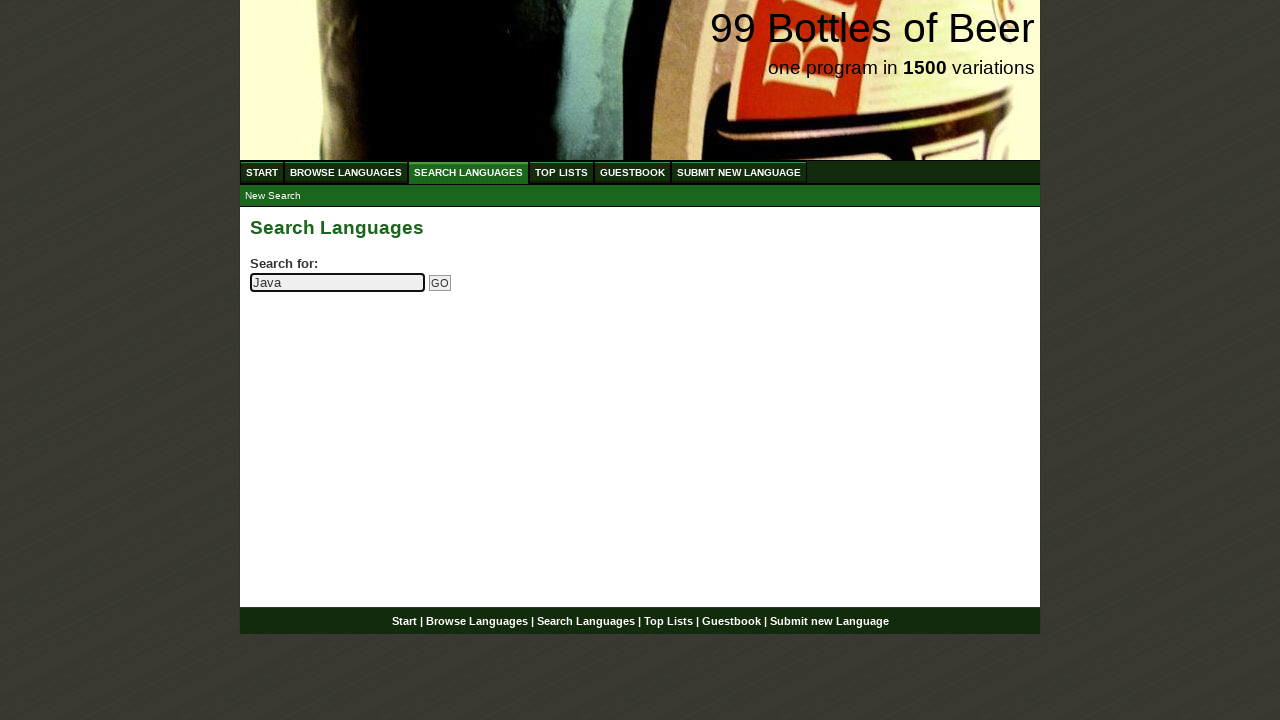

Clicked submit search button at (440, 283) on input[name='submitsearch']
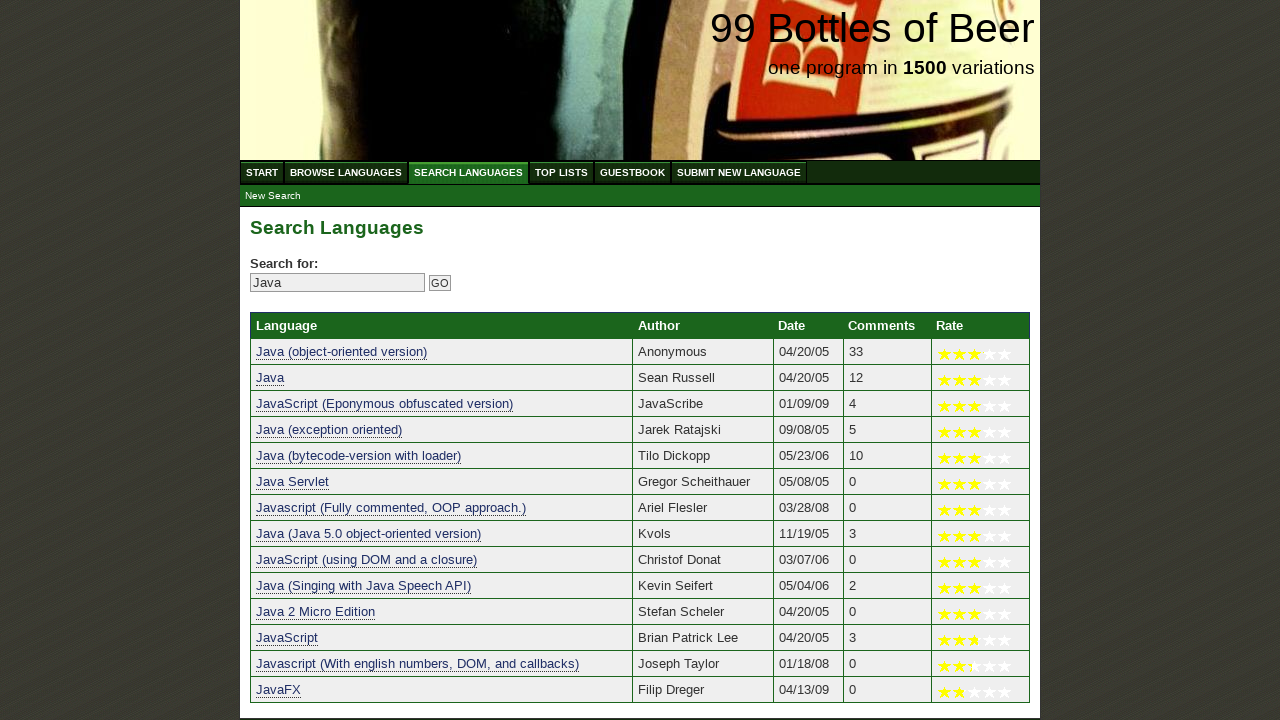

Search results table loaded
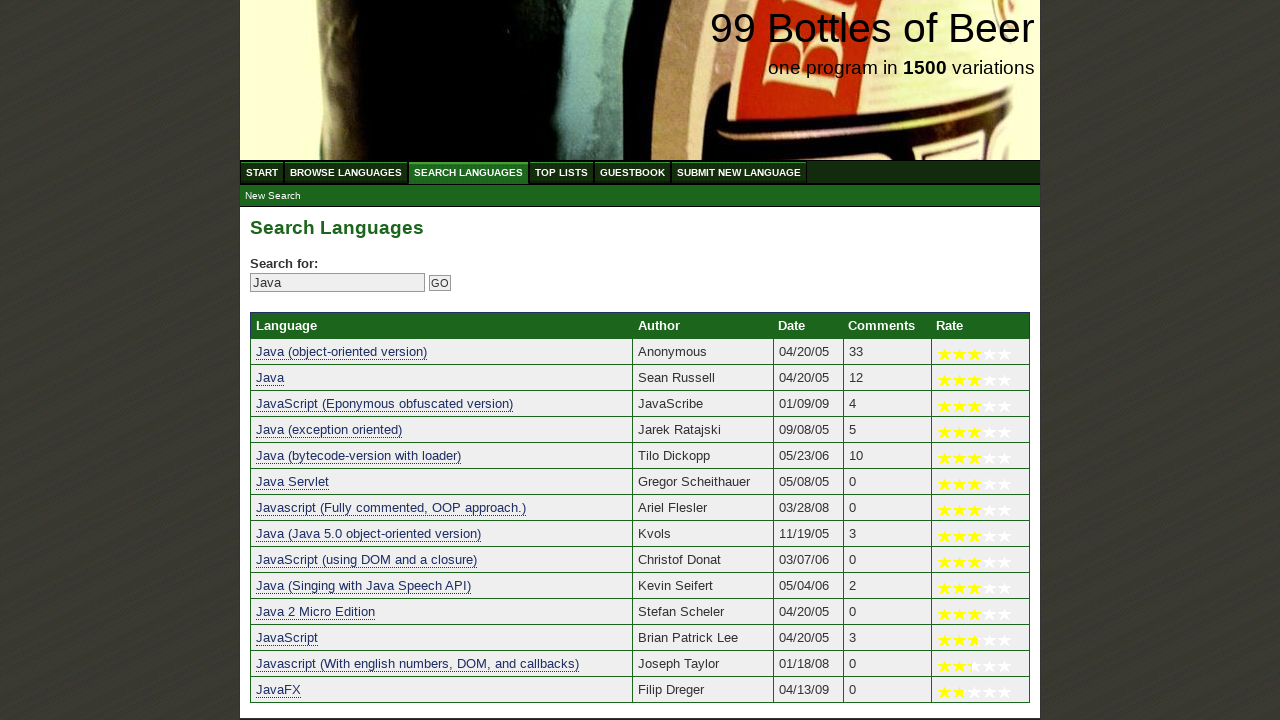

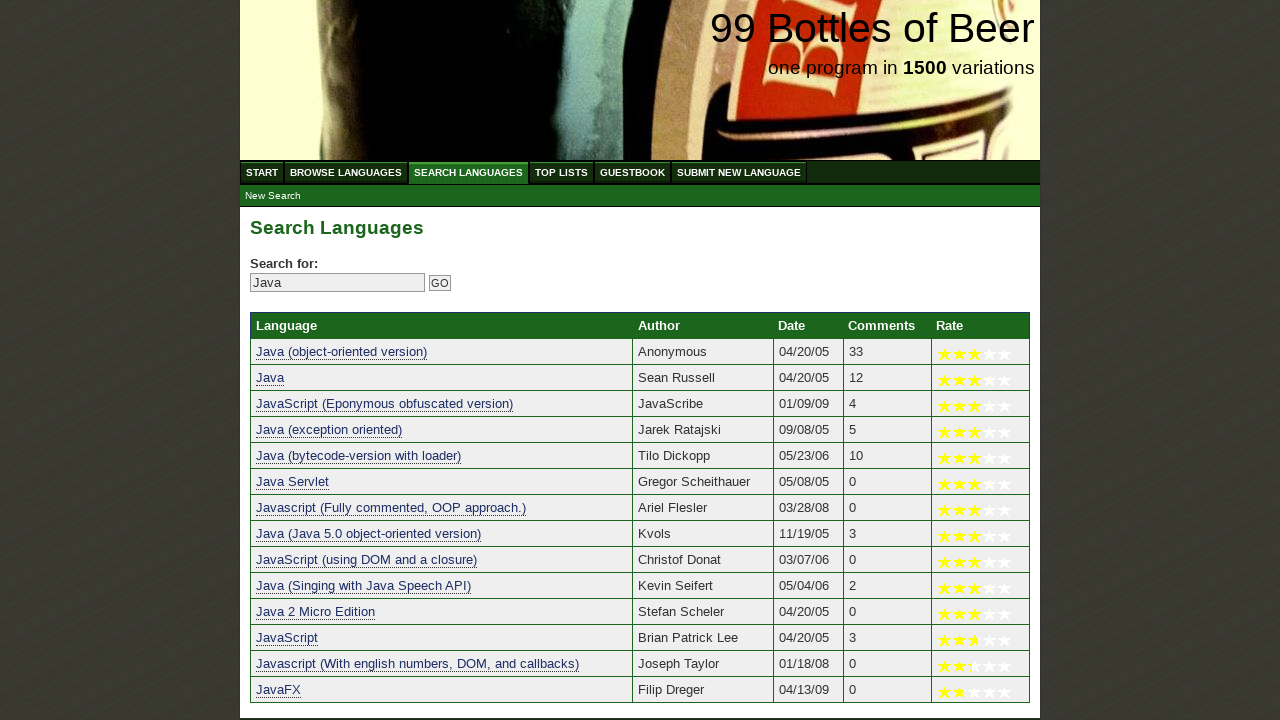